Tests button click functionality and verifies that the button's background color changes after being clicked

Starting URL: https://demoapps.qspiders.com/ui/button?sublist=0

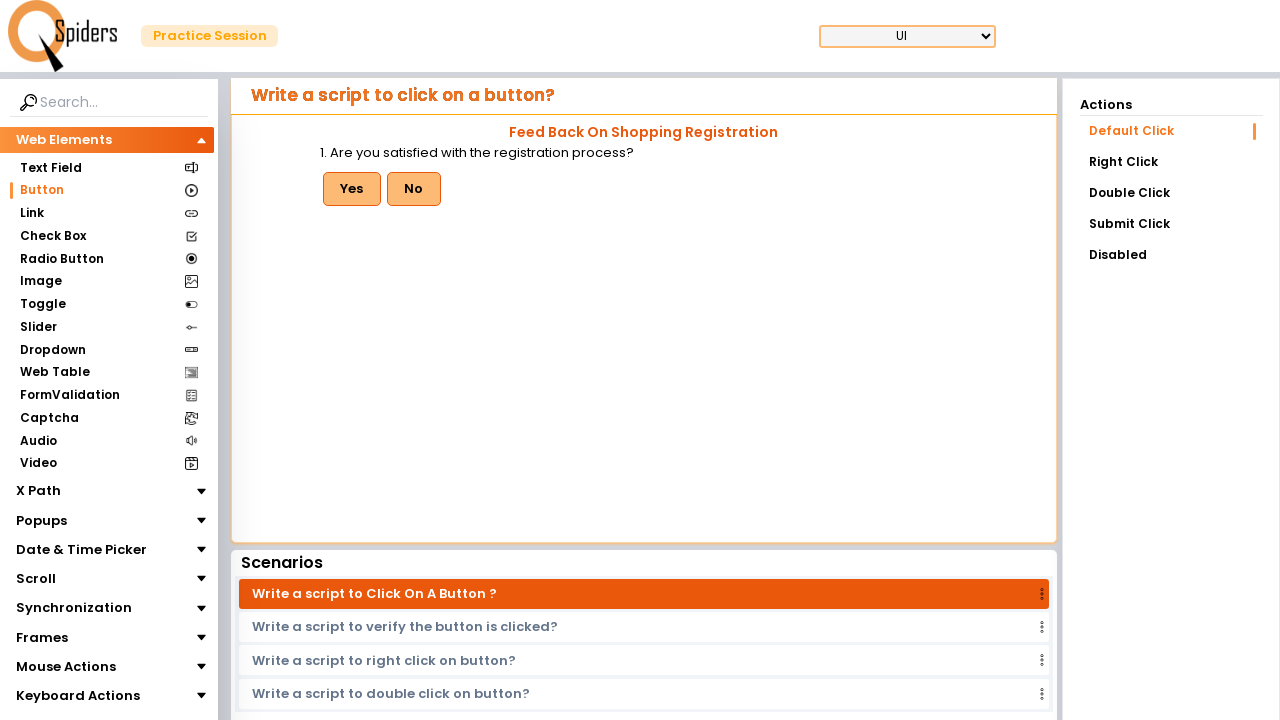

Navigated to button test page
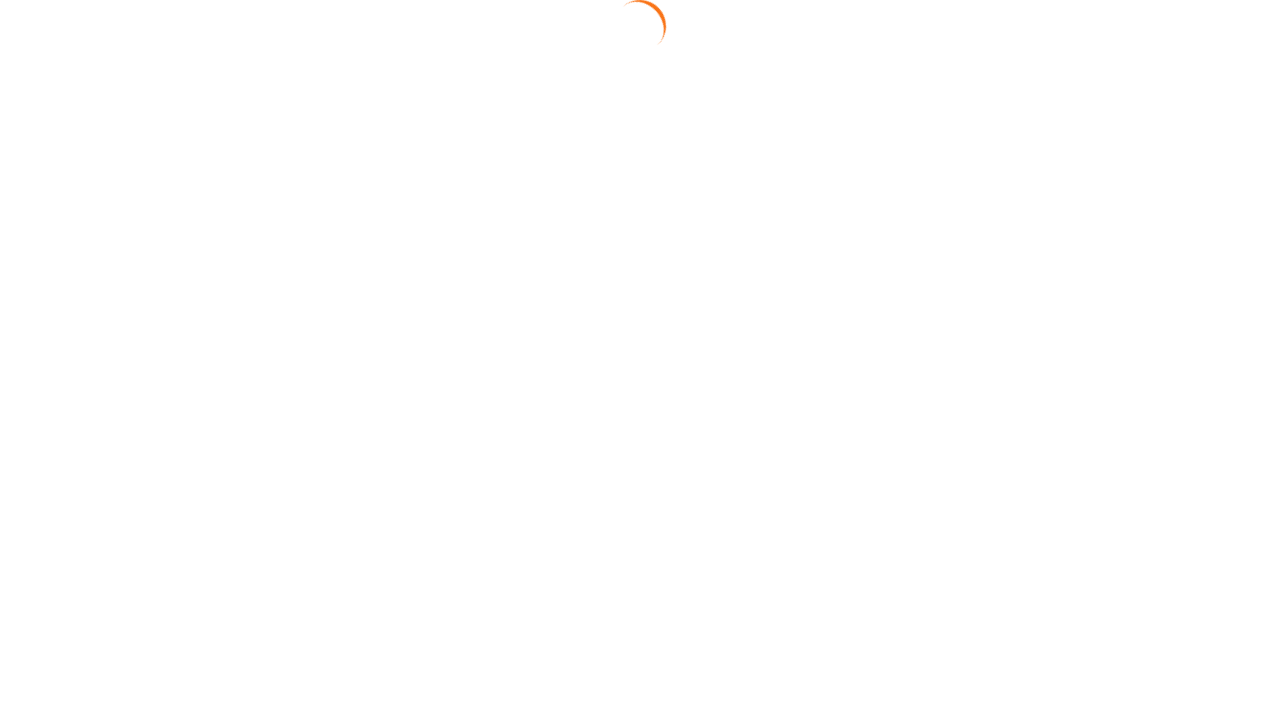

Clicked the button element at (351, 189) on #btn
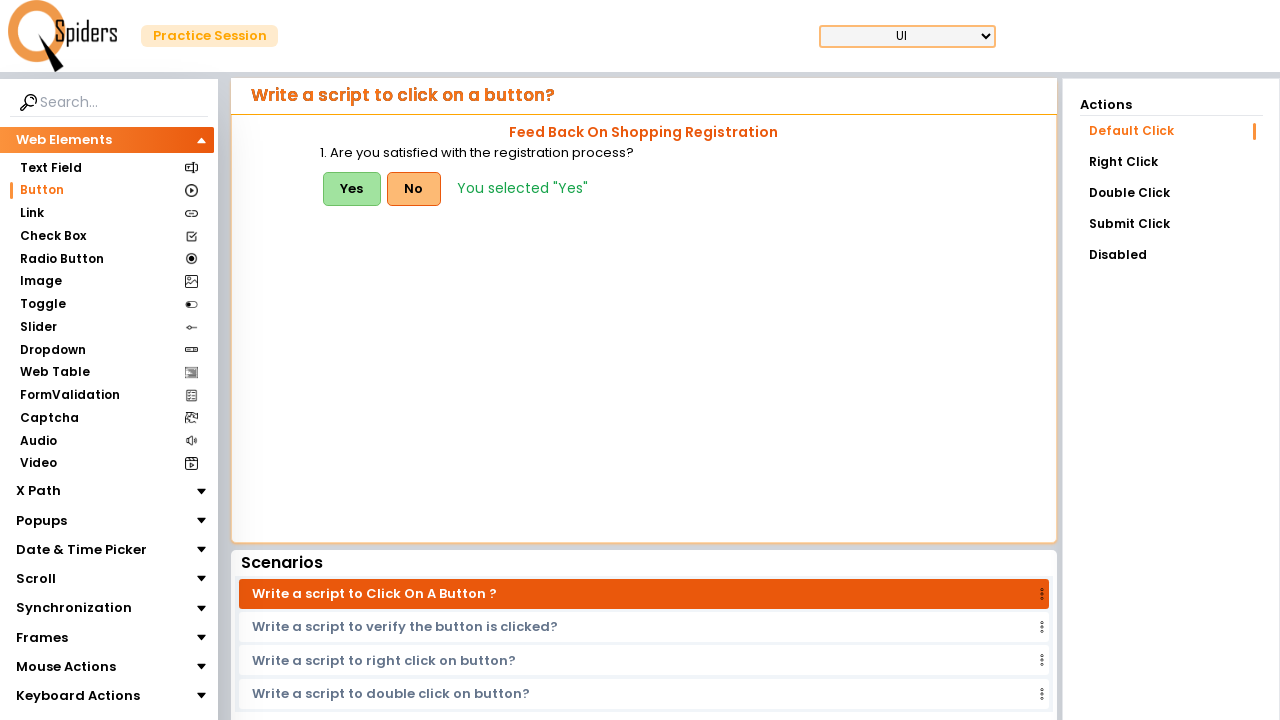

Located button element
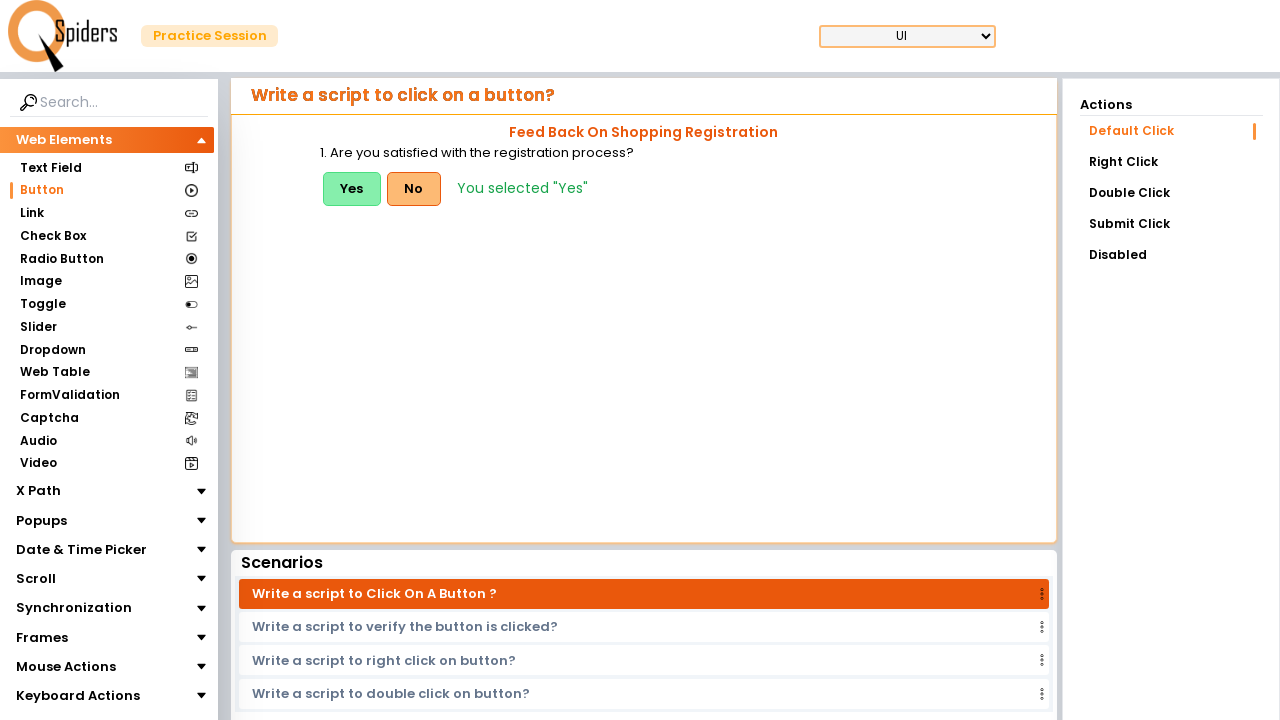

Retrieved button background color: rgb(134, 239, 172)
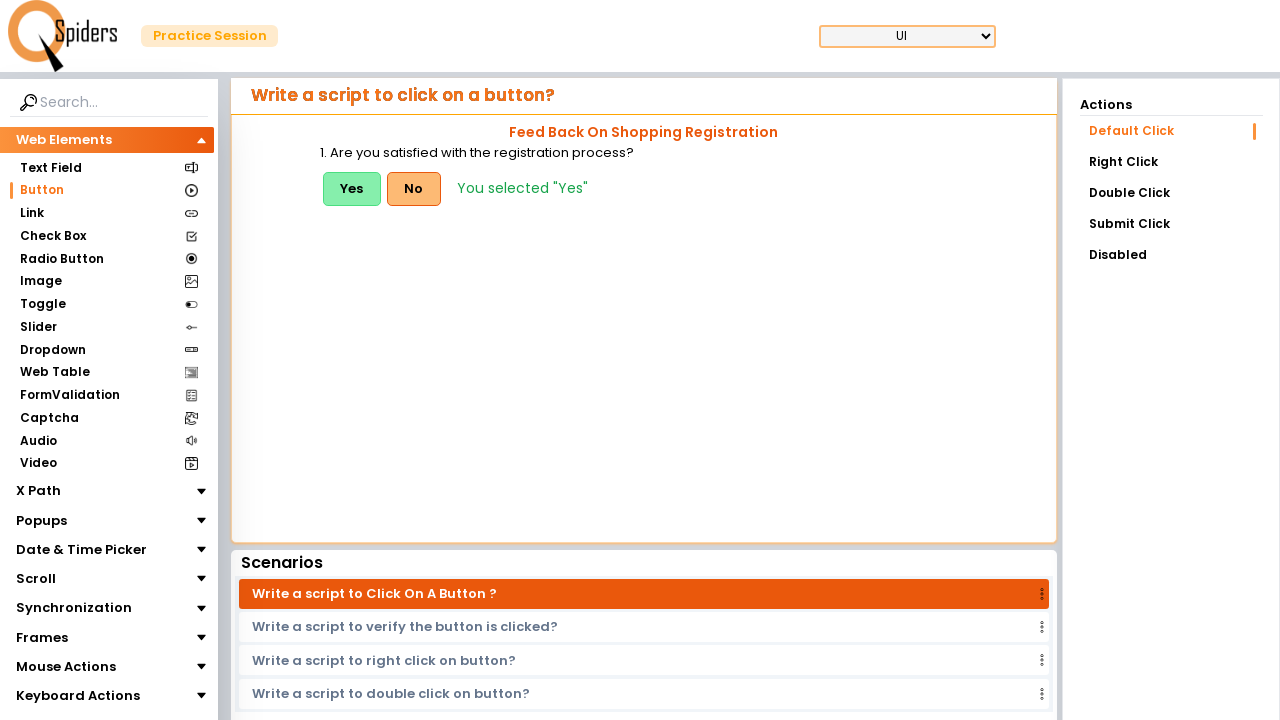

PASS: Button color changed to expected RGB(134, 239, 172)
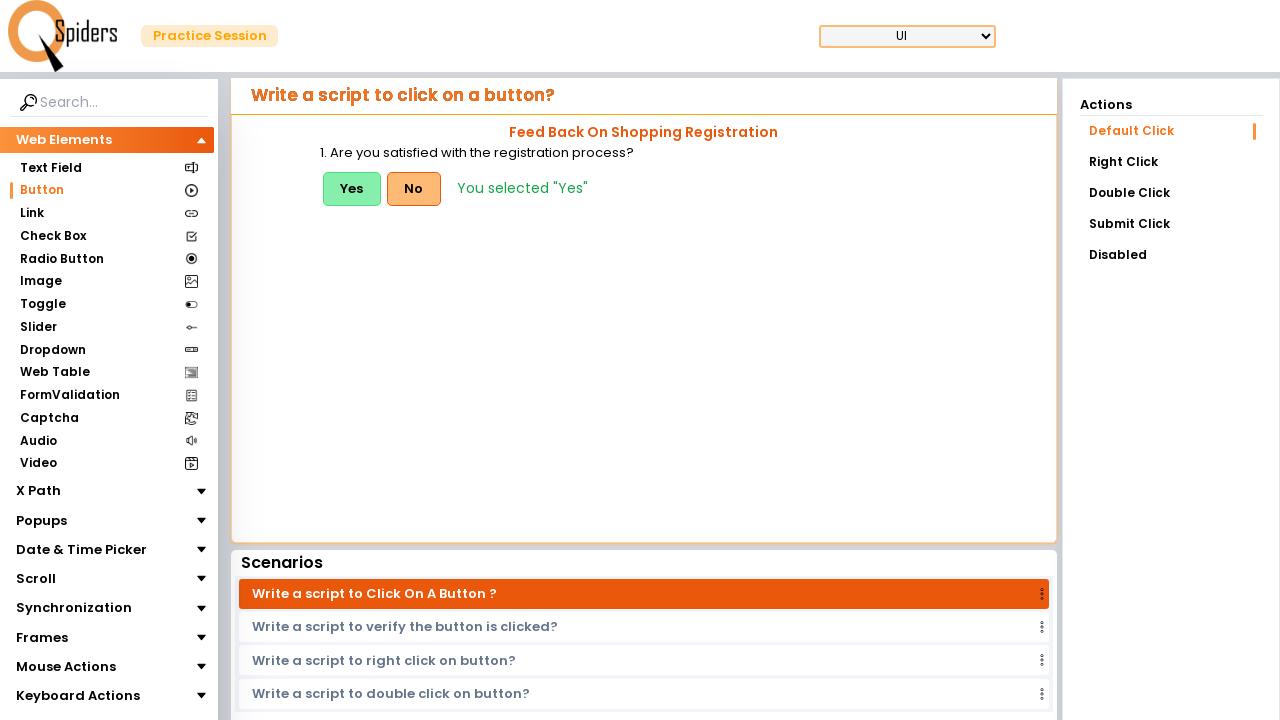

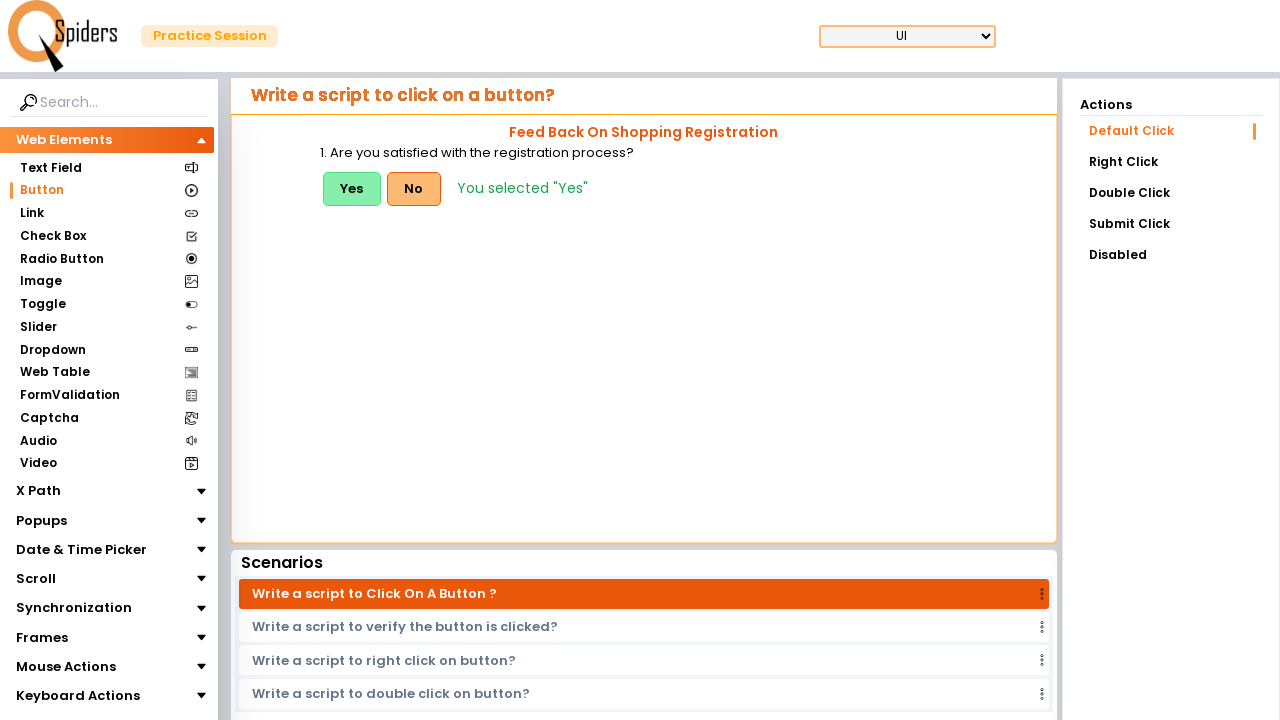